Tests dropdown functionality by verifying default selection, checking available options, and selecting different values

Starting URL: http://the-internet.herokuapp.com/dropdown

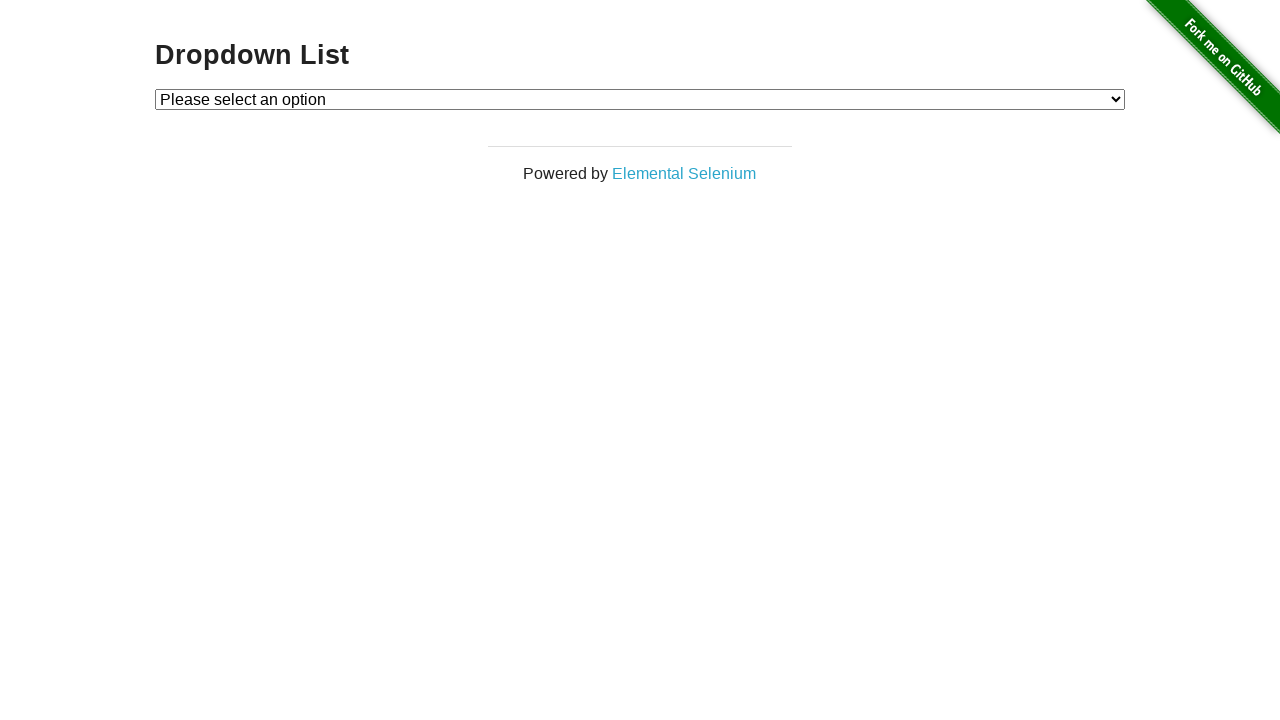

Located the dropdown element
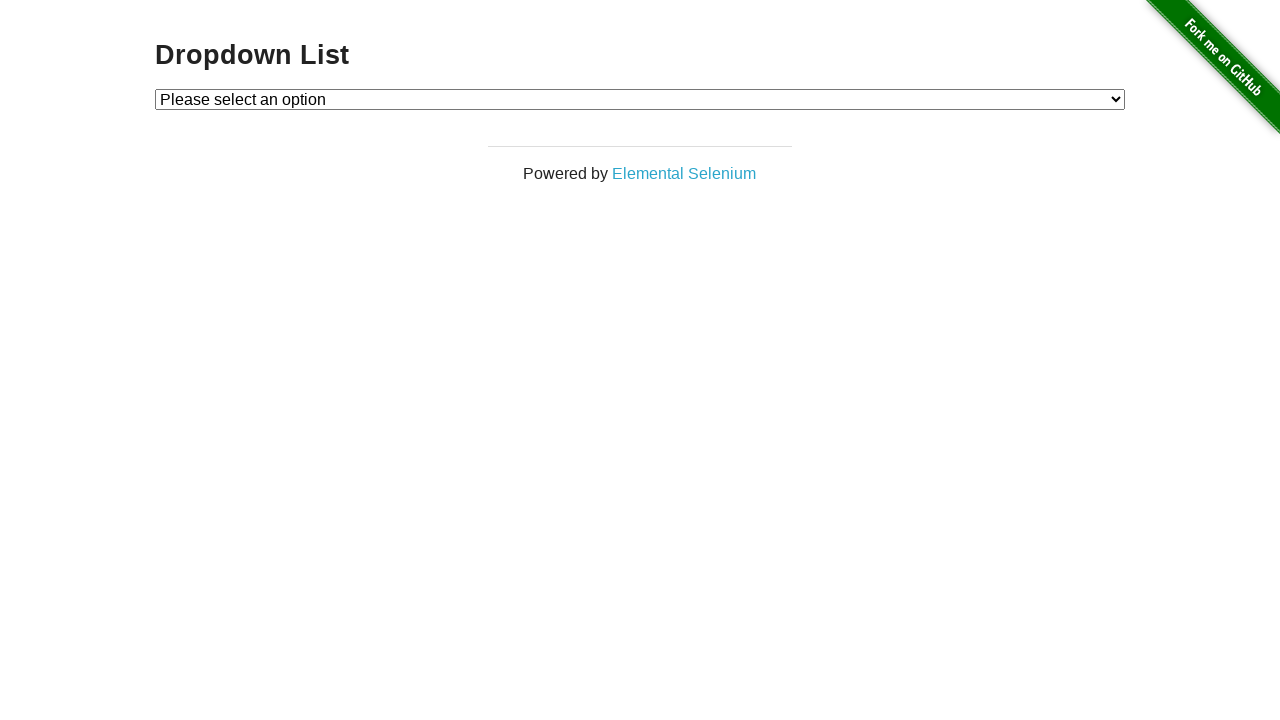

Located the default selected option
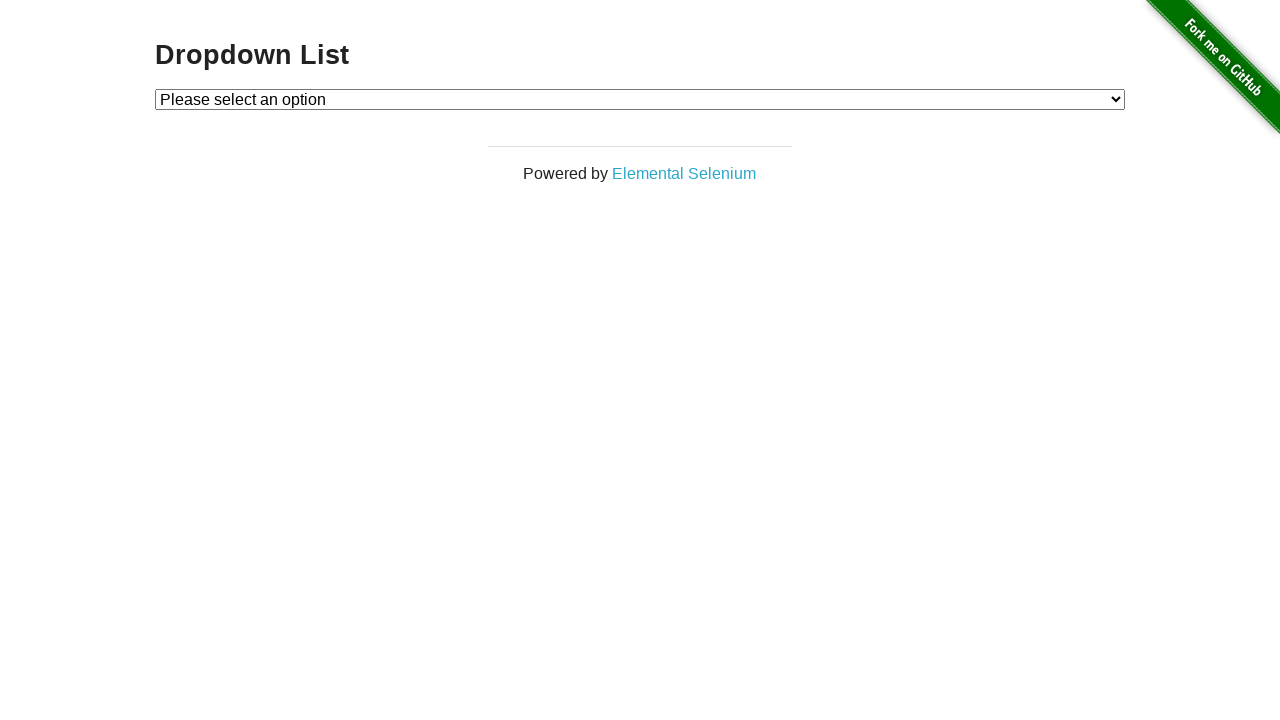

Verified default selection is 'Please select an option'
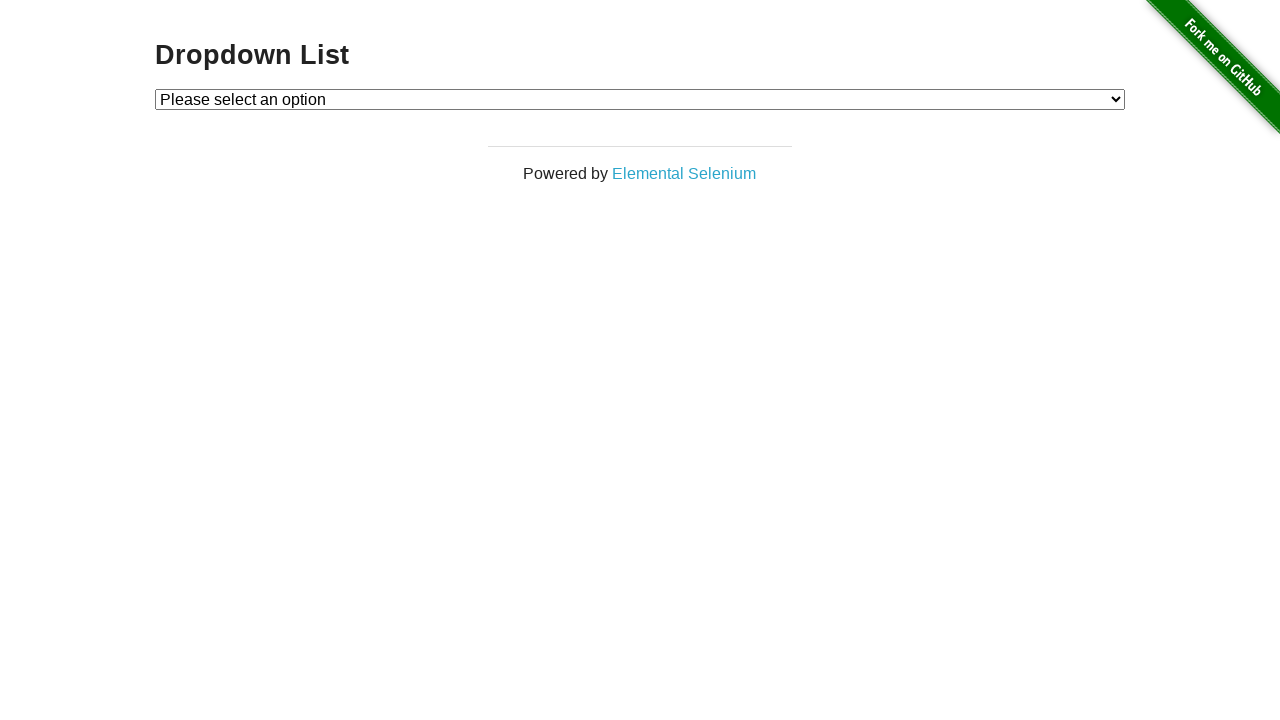

Retrieved all dropdown options
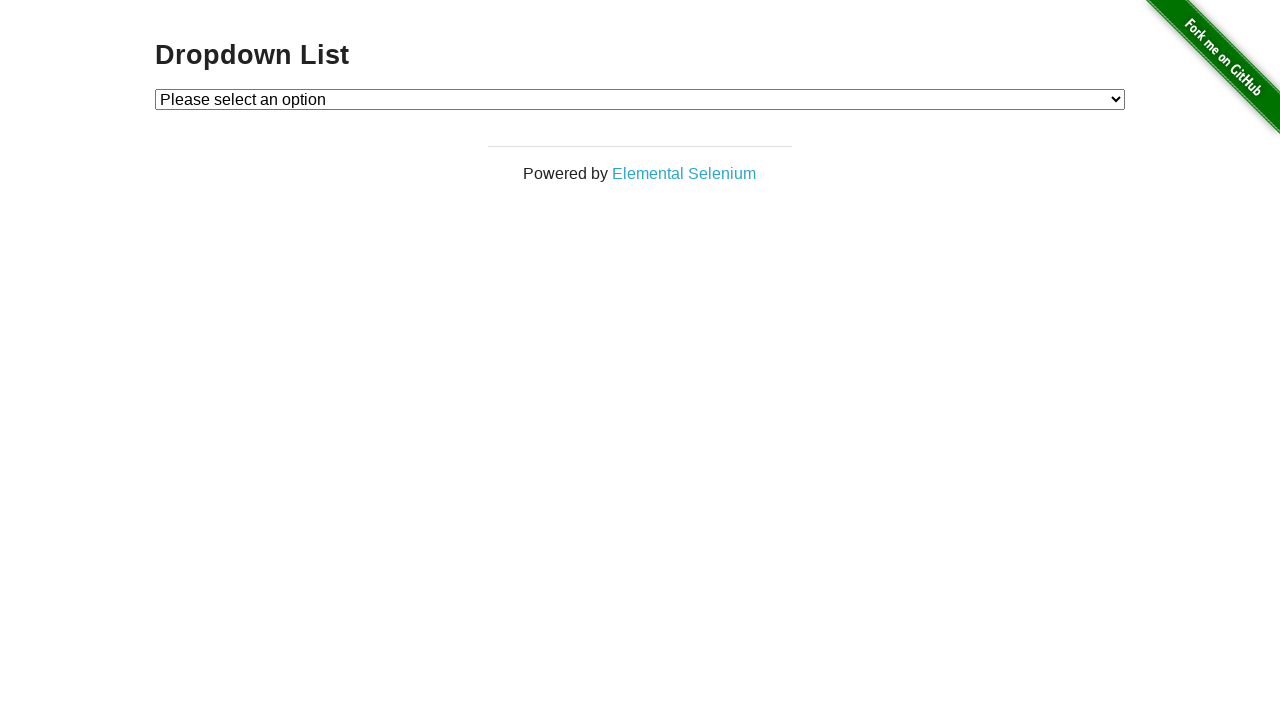

Extracted text content from all options
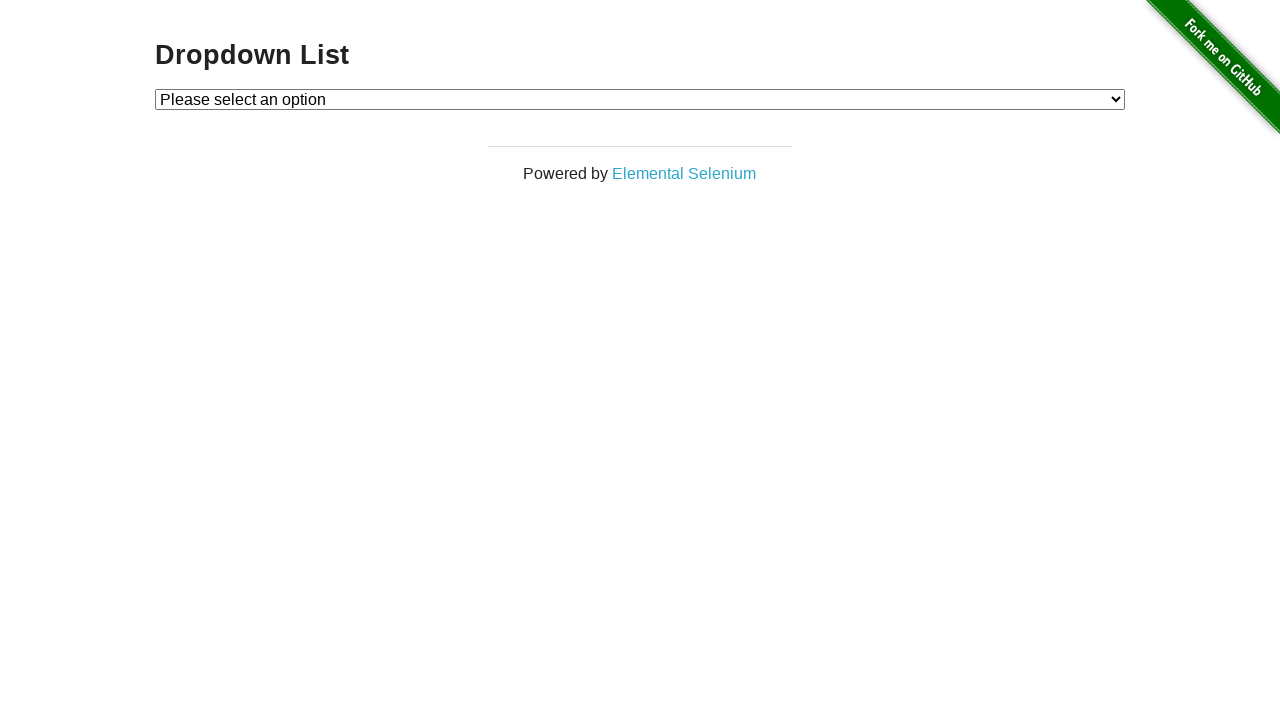

Verified 'Option 1' exists in dropdown options
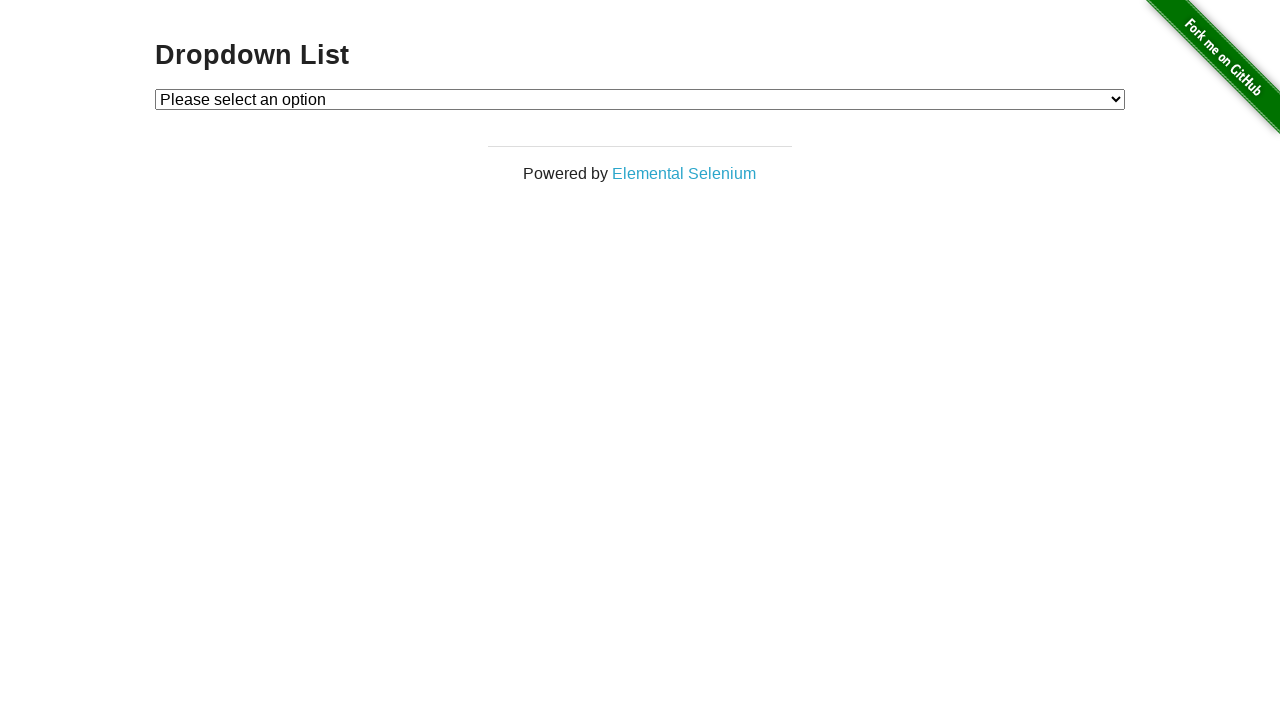

Verified 'Option 2' exists in dropdown options
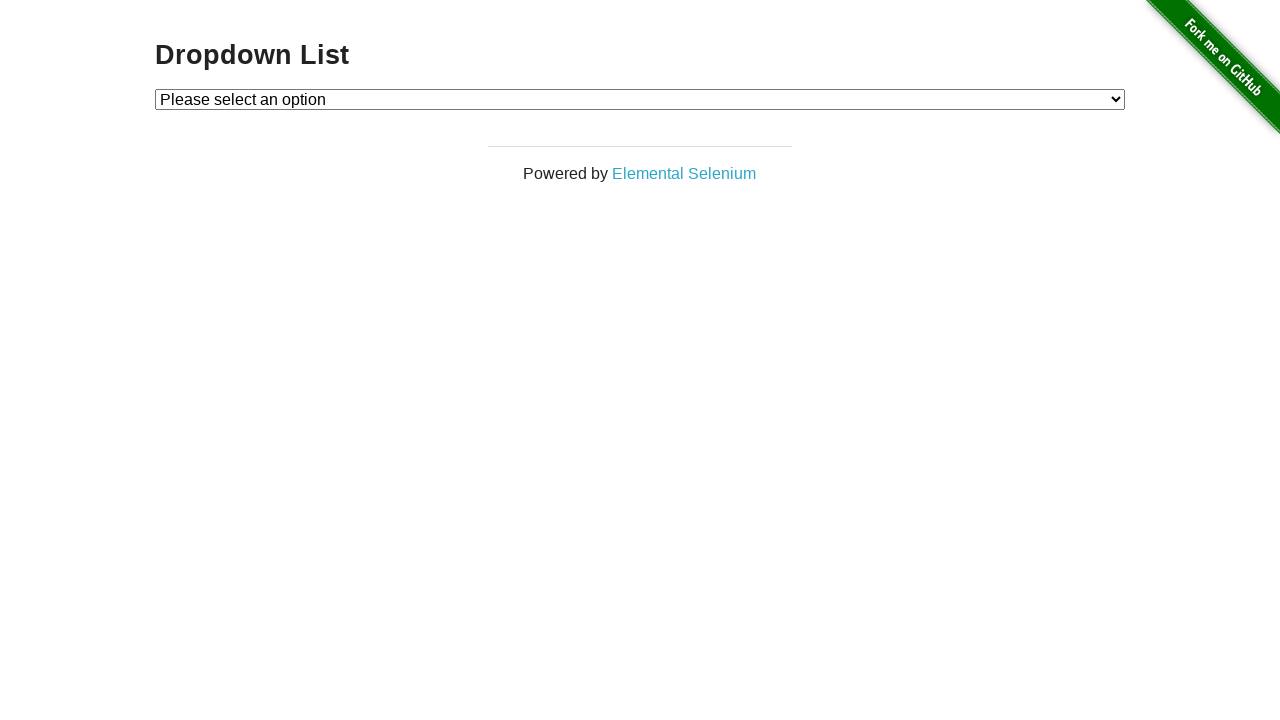

Selected Option 1 from dropdown on #dropdown
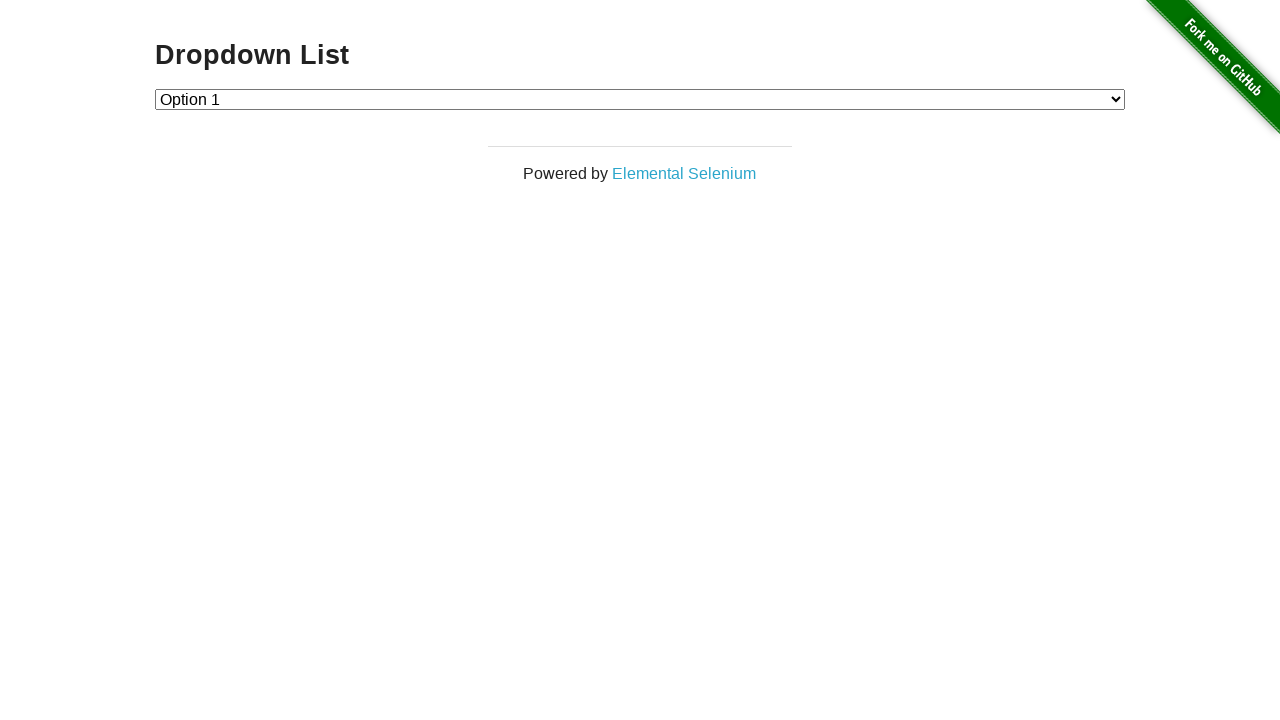

Verified that Option 1 is now selected
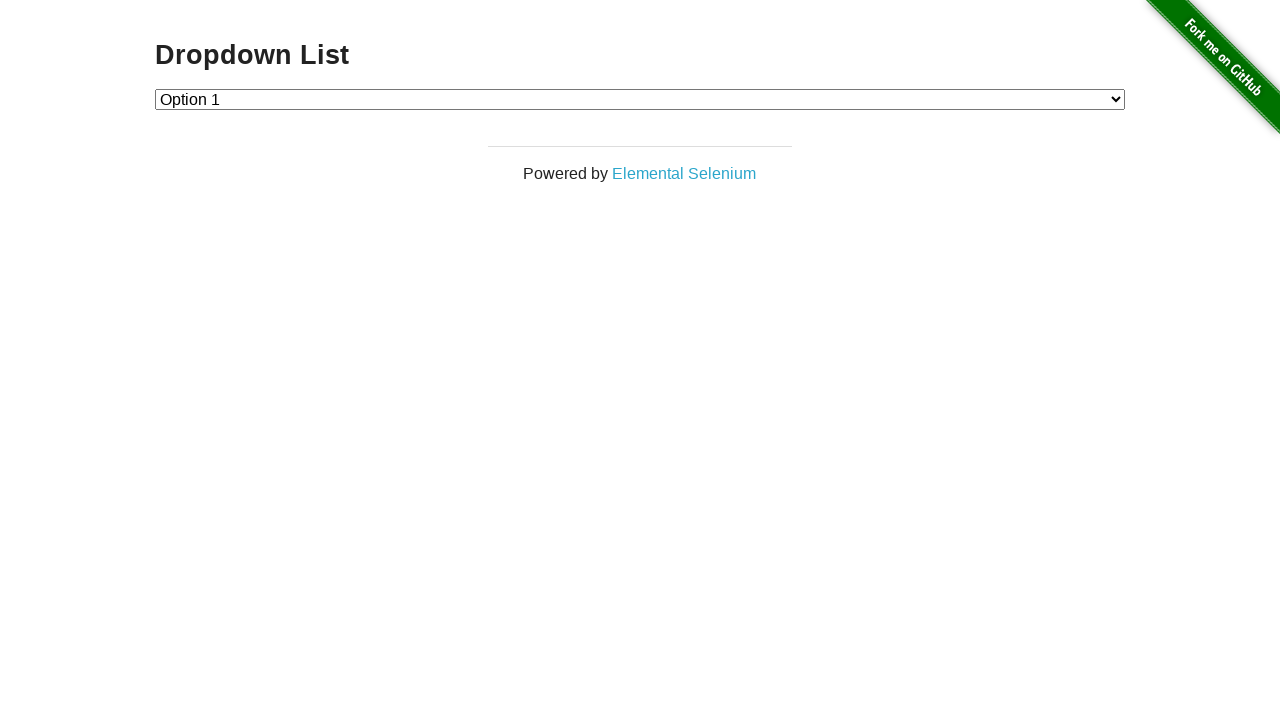

Selected Option 2 from dropdown on #dropdown
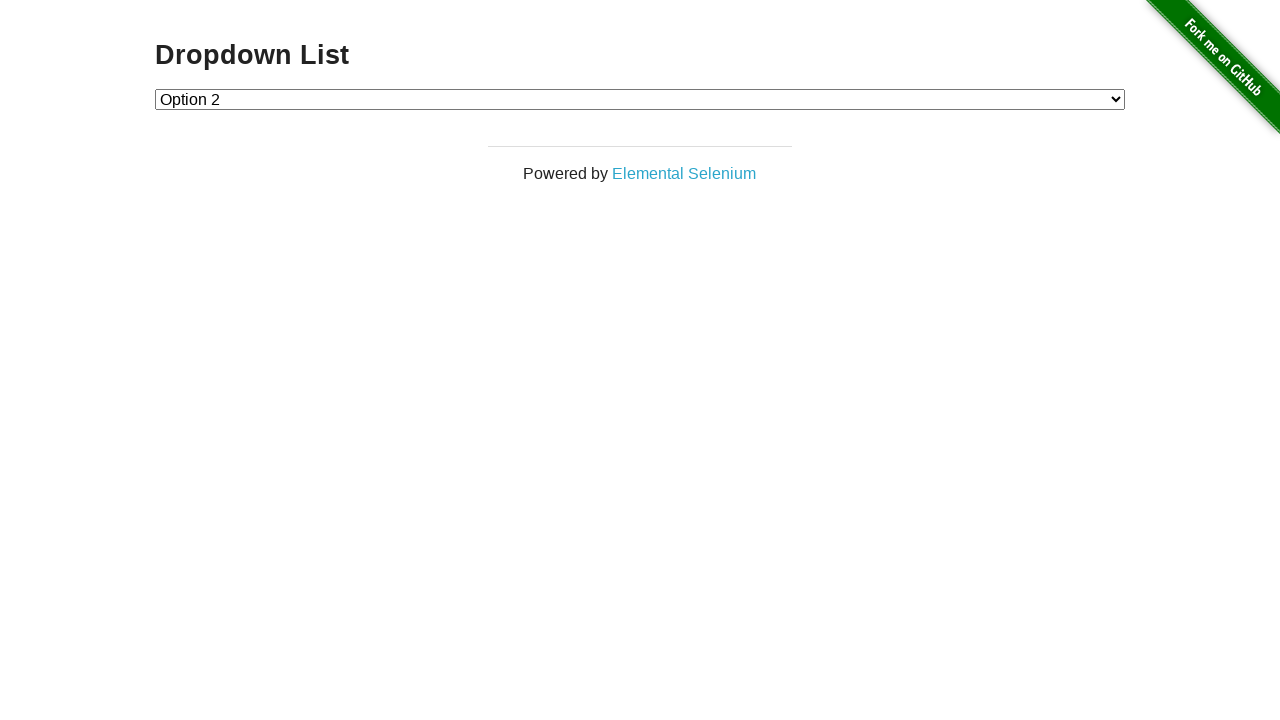

Verified that Option 2 is now selected
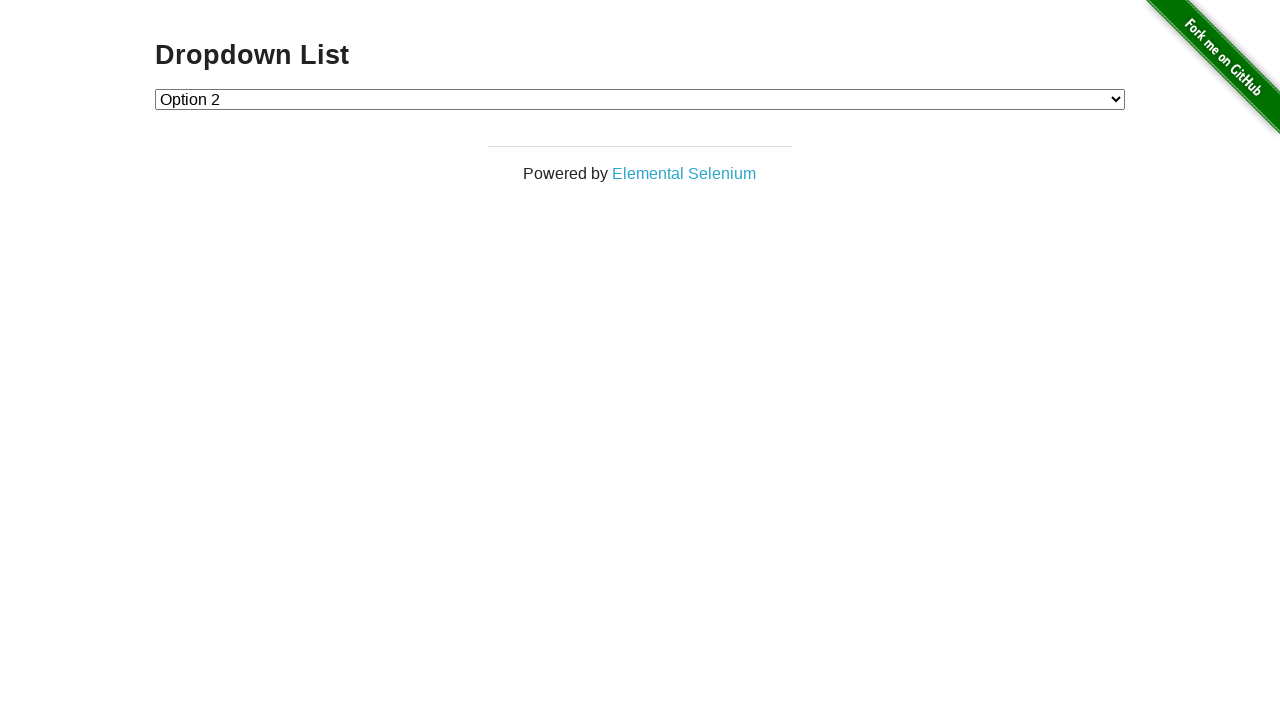

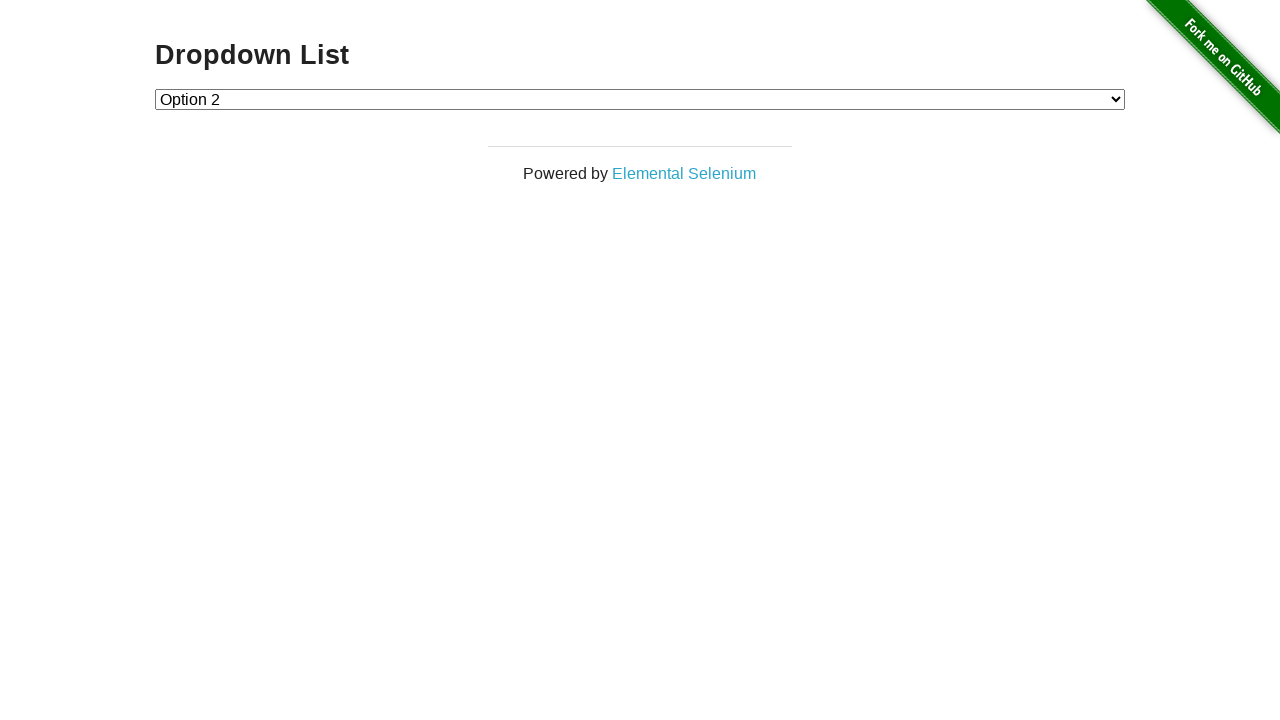